Tests multiple window handling by clicking a link that opens a new window, switching to the new window, and verifying the title changes from "Windows" to "New Window"

Starting URL: https://practice.cydeo.com/windows

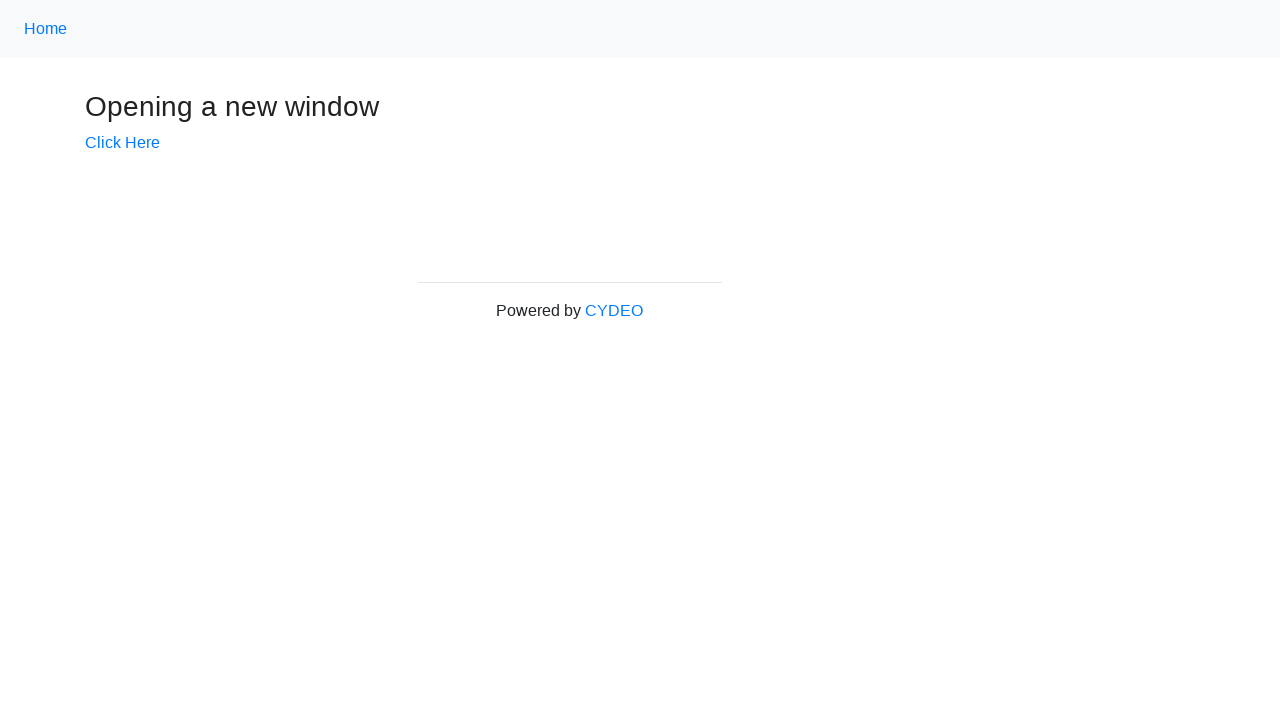

Verified initial page title is 'Windows'
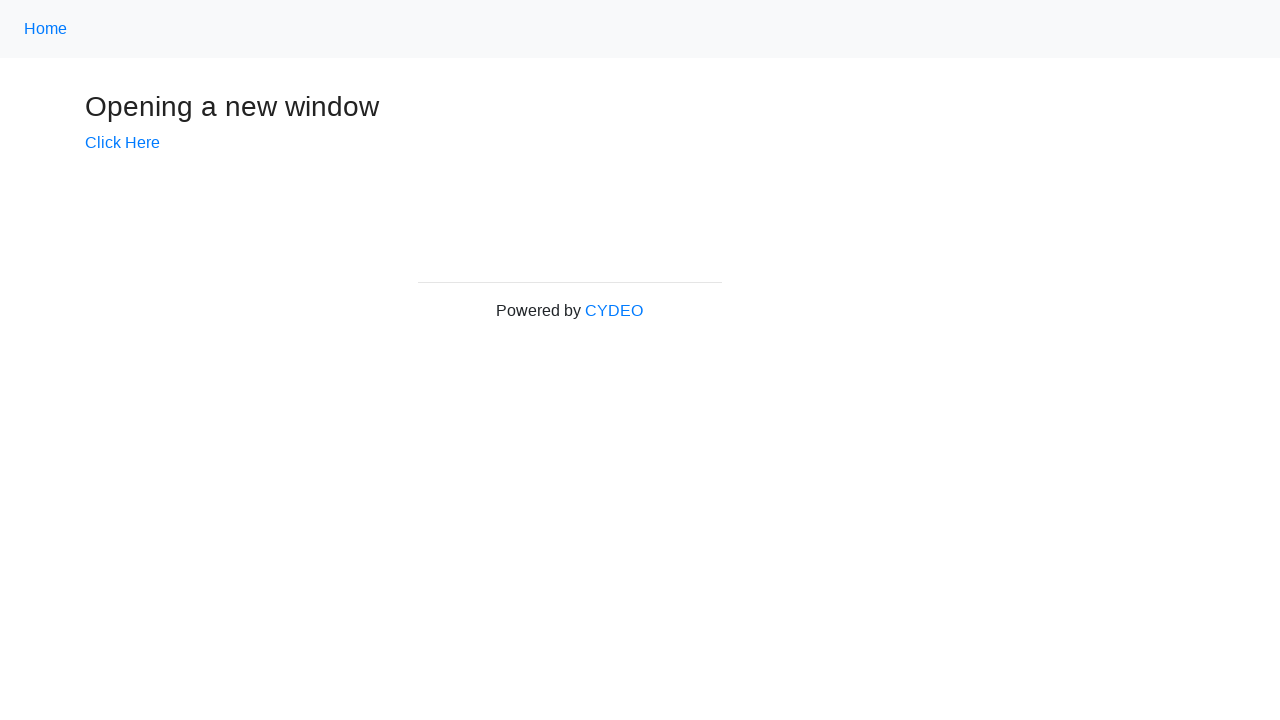

Clicked 'Click Here' link to open new window at (122, 143) on text=Click Here
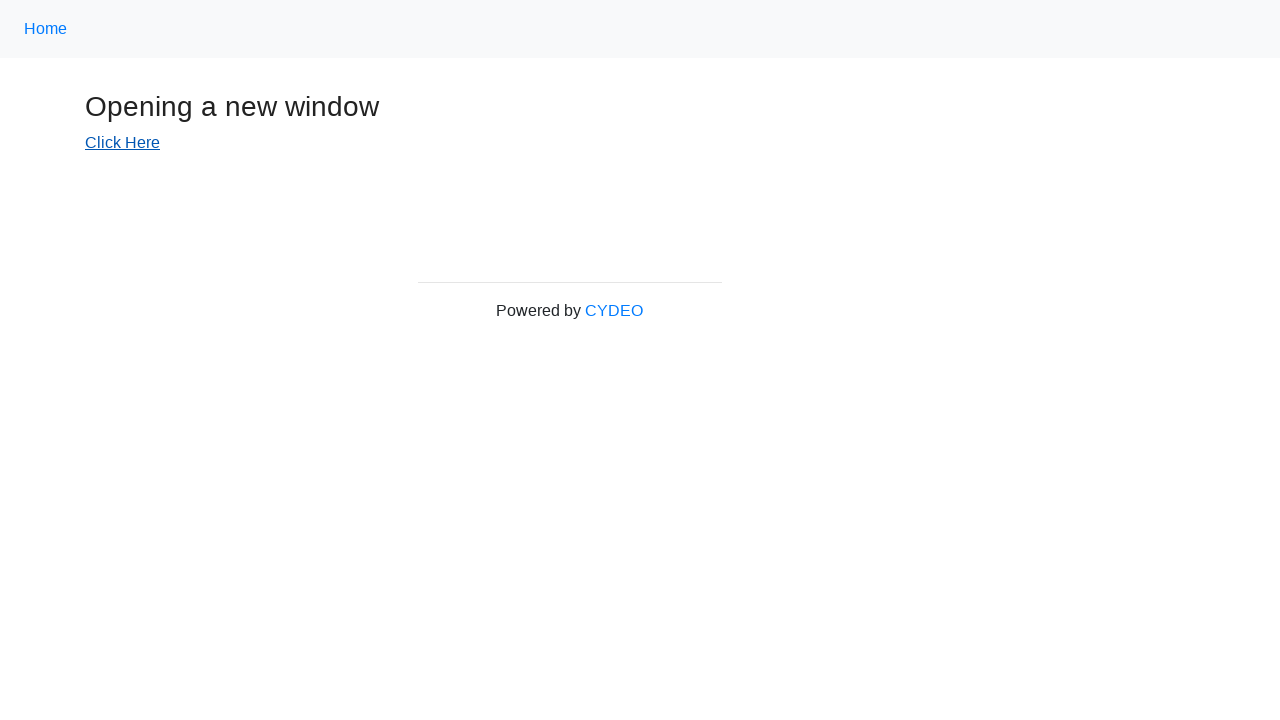

Captured new window page object
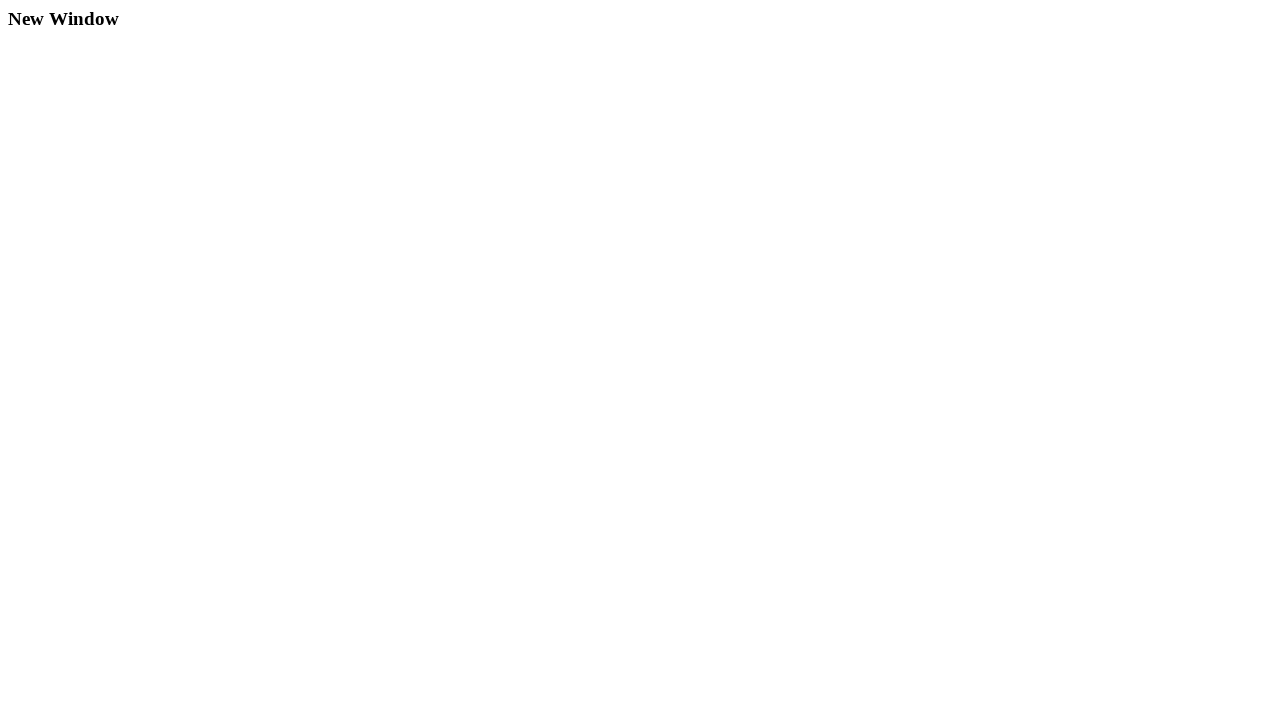

New window page loaded completely
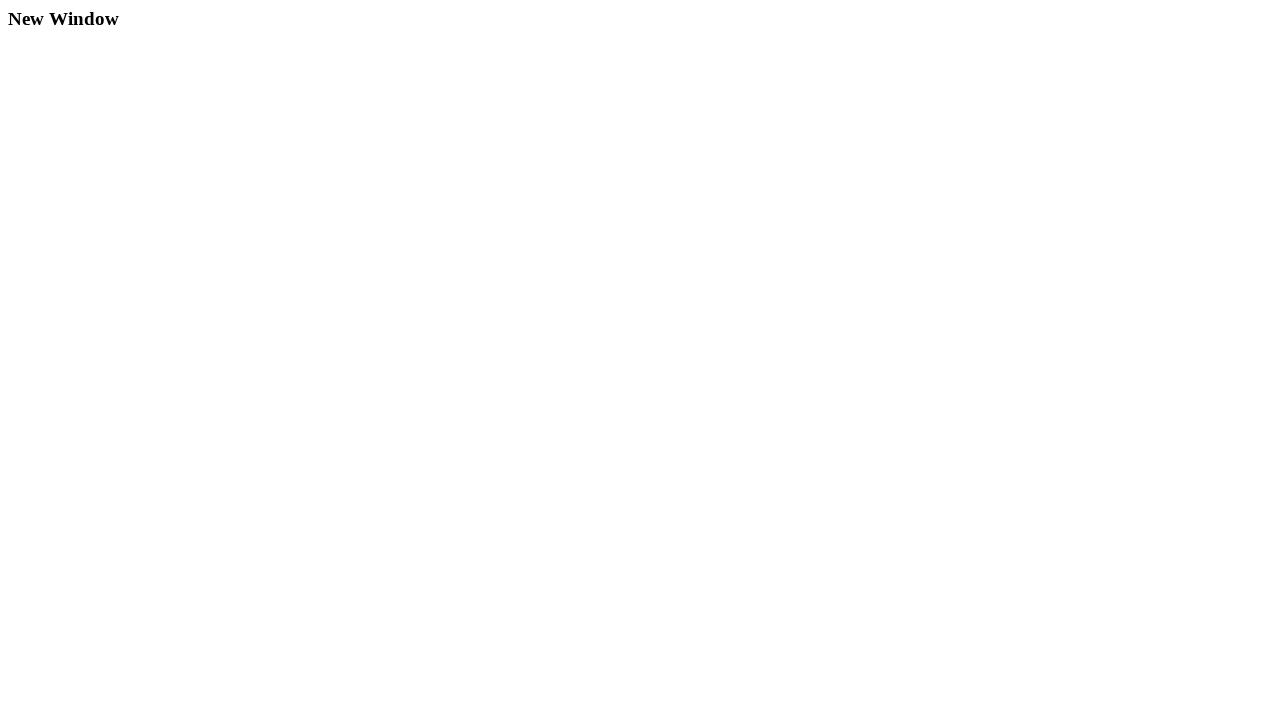

Verified new window title is 'New Window'
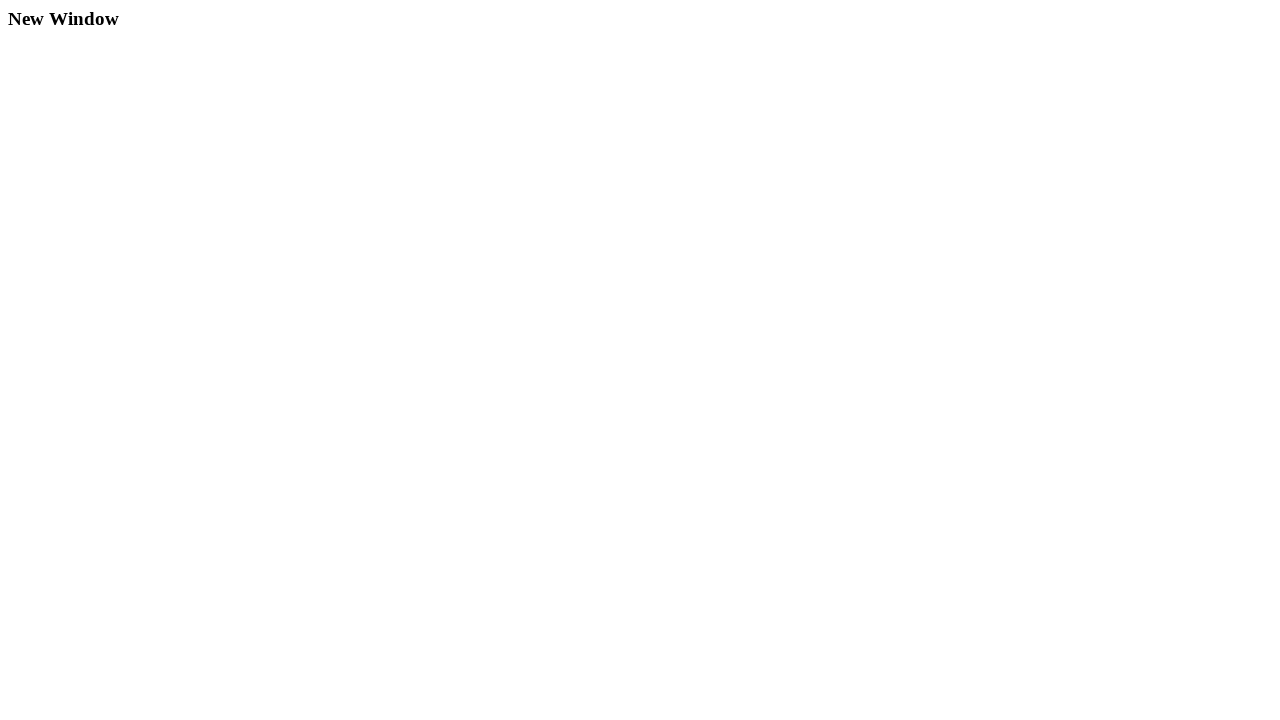

Switched back to original window
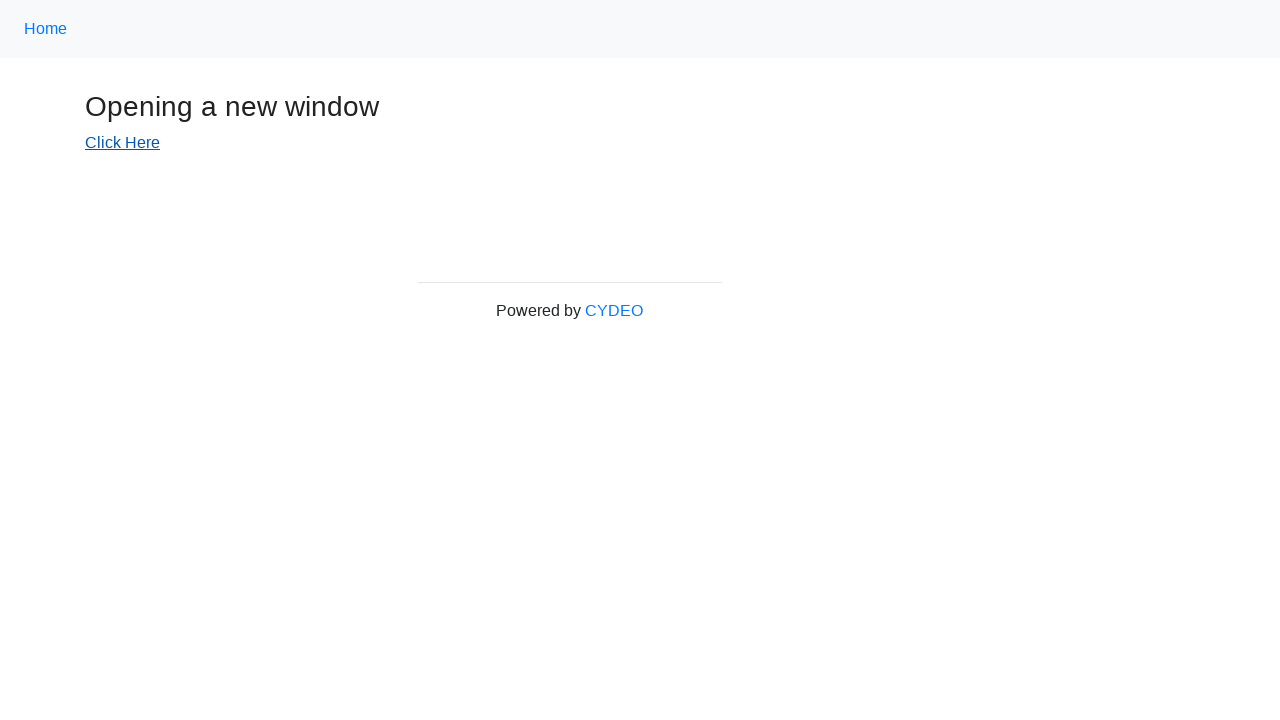

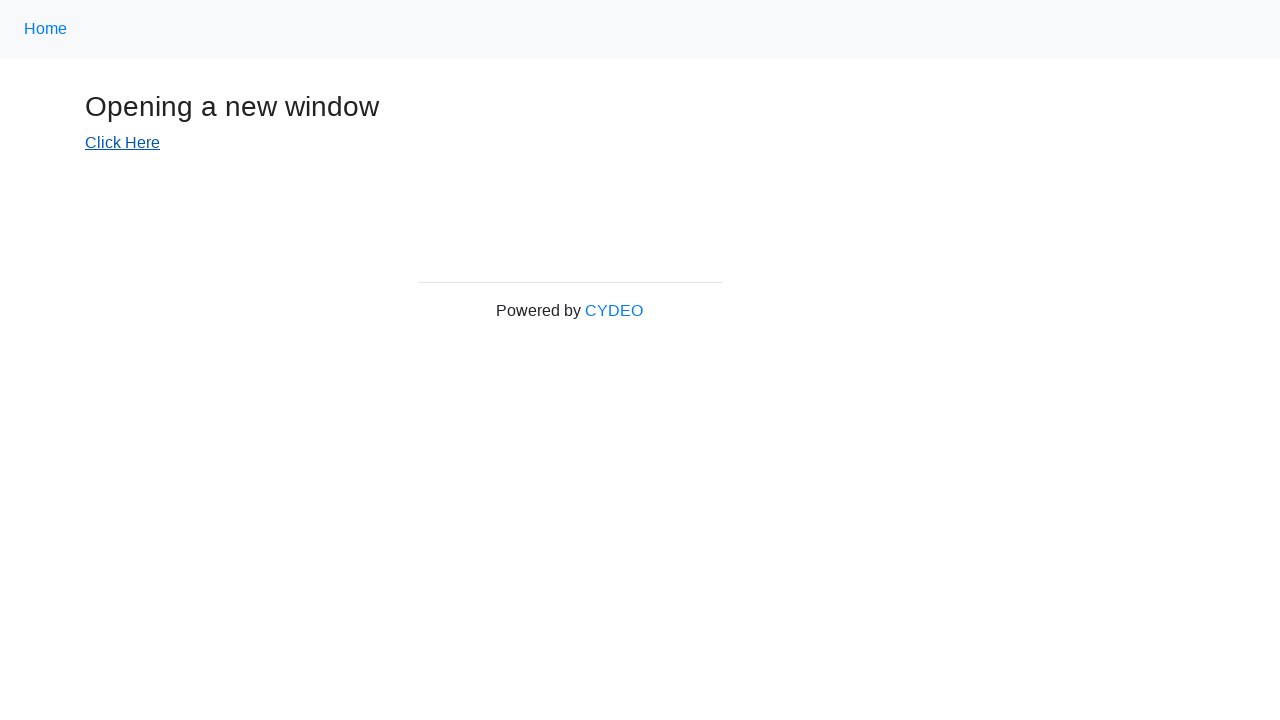